Tests drag-and-drop functionality on jQuery UI demo page by switching to an iframe and dragging an element to a drop target

Starting URL: https://jqueryui.com/droppable/

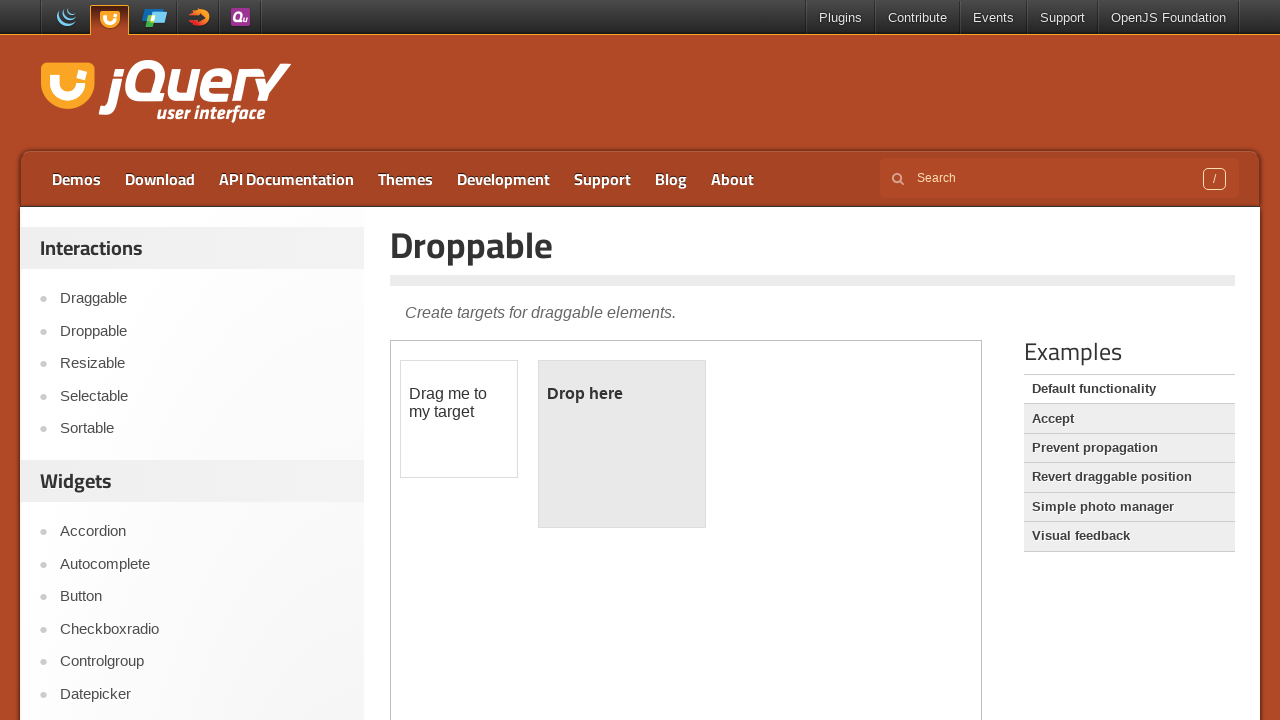

Located demo iframe element
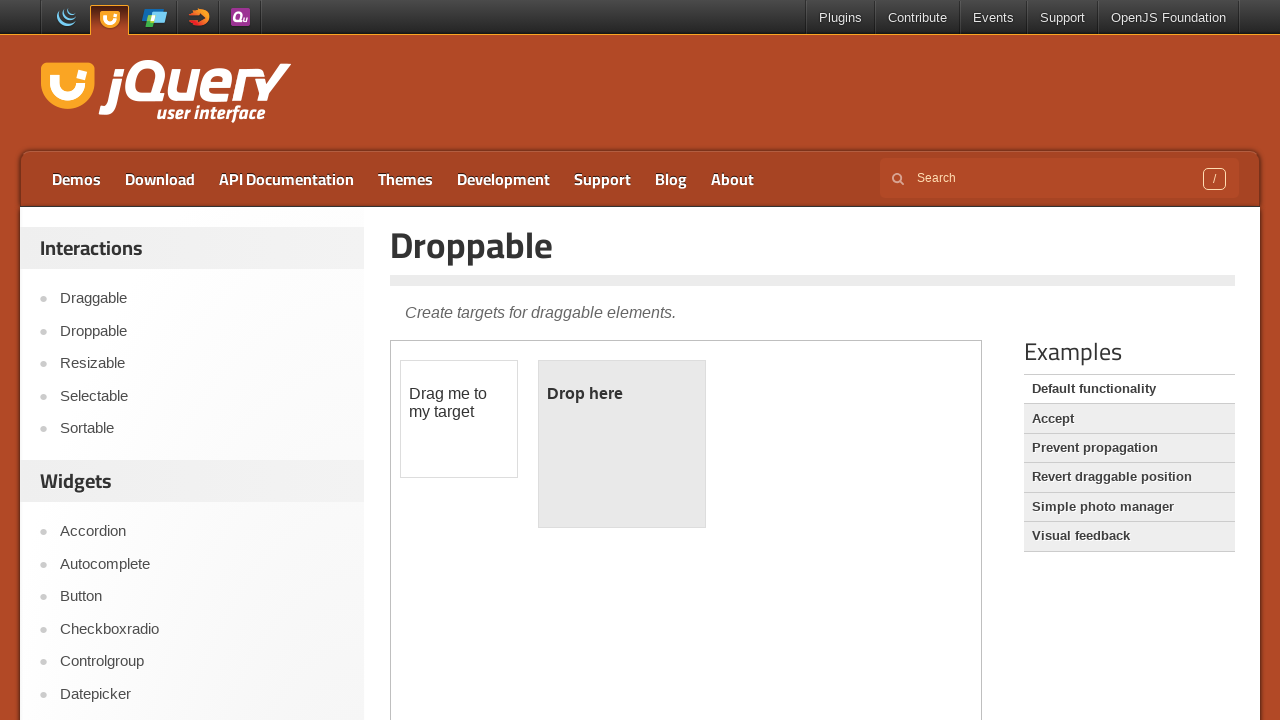

Switched to iframe content frame
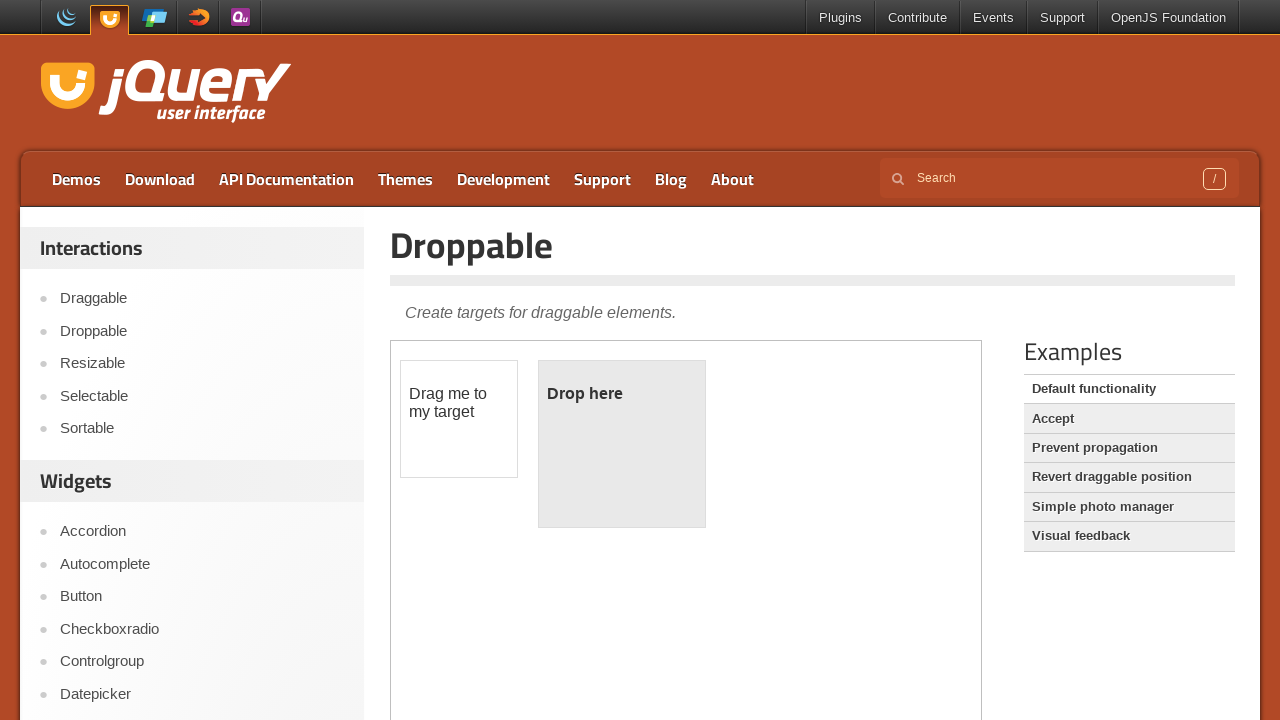

Clicked on droppable target element at (622, 444) on #droppable
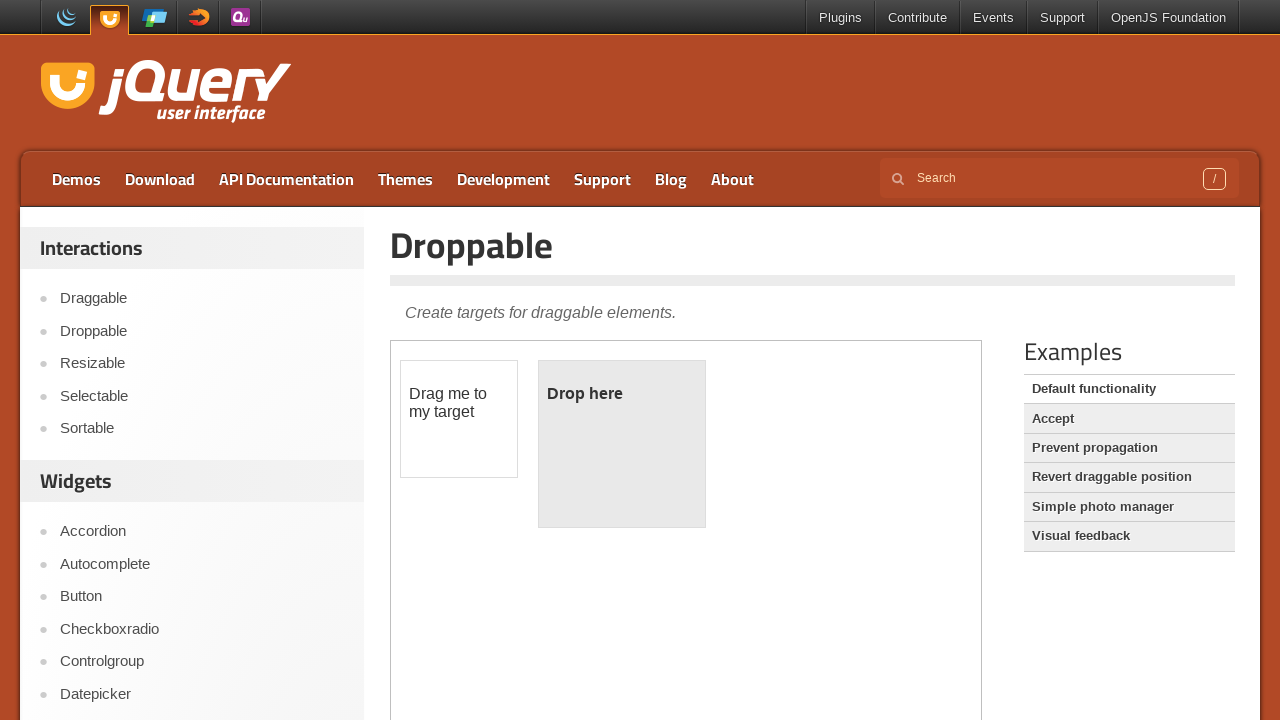

Located draggable source element
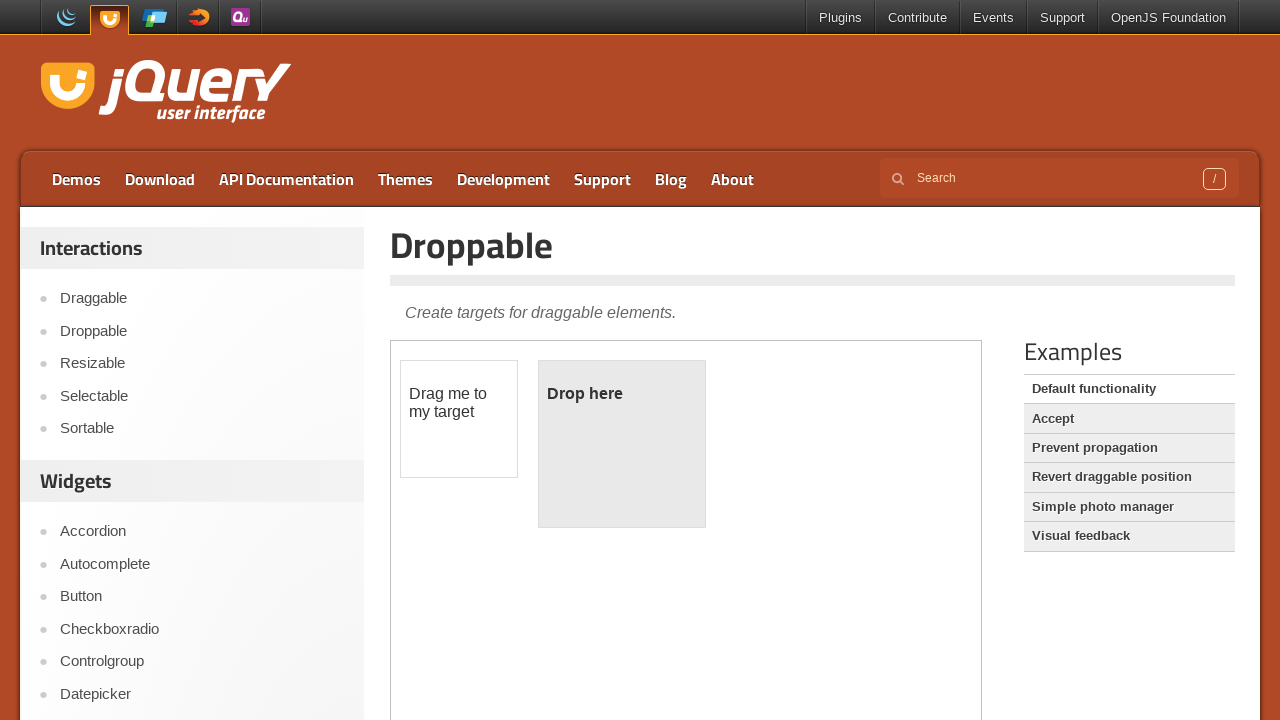

Located droppable target element
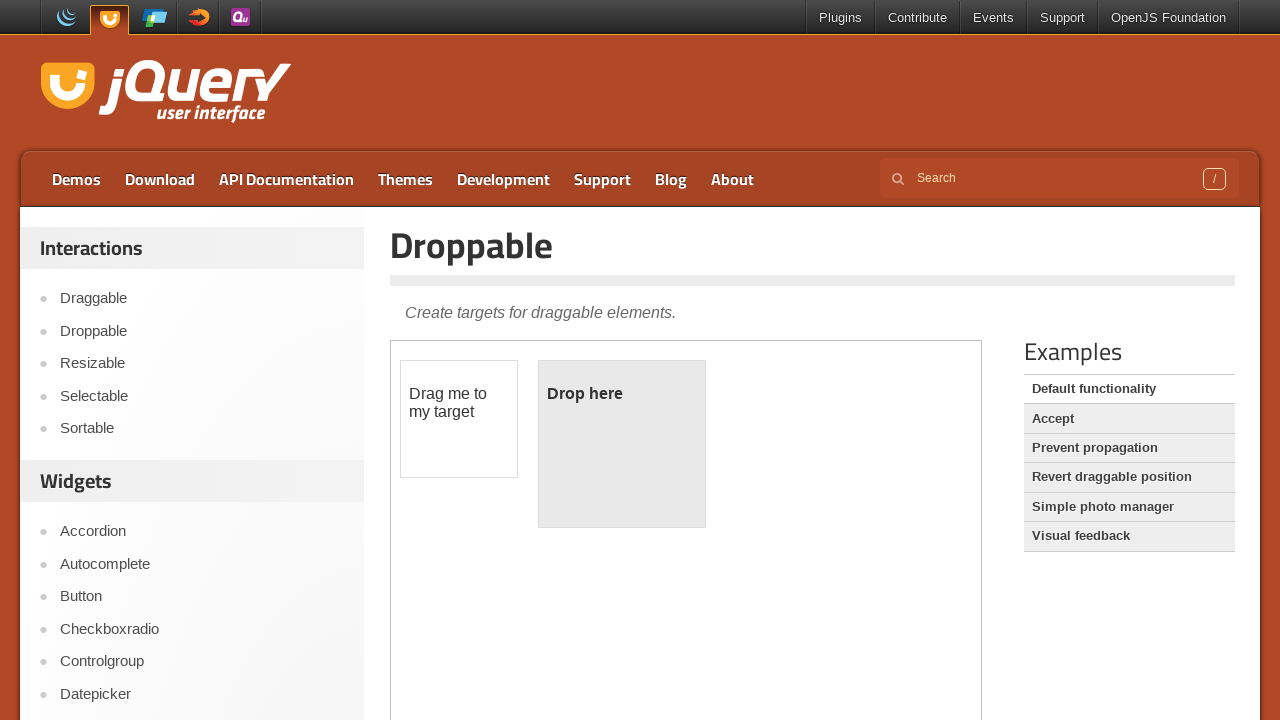

Dragged element to drop target successfully at (622, 444)
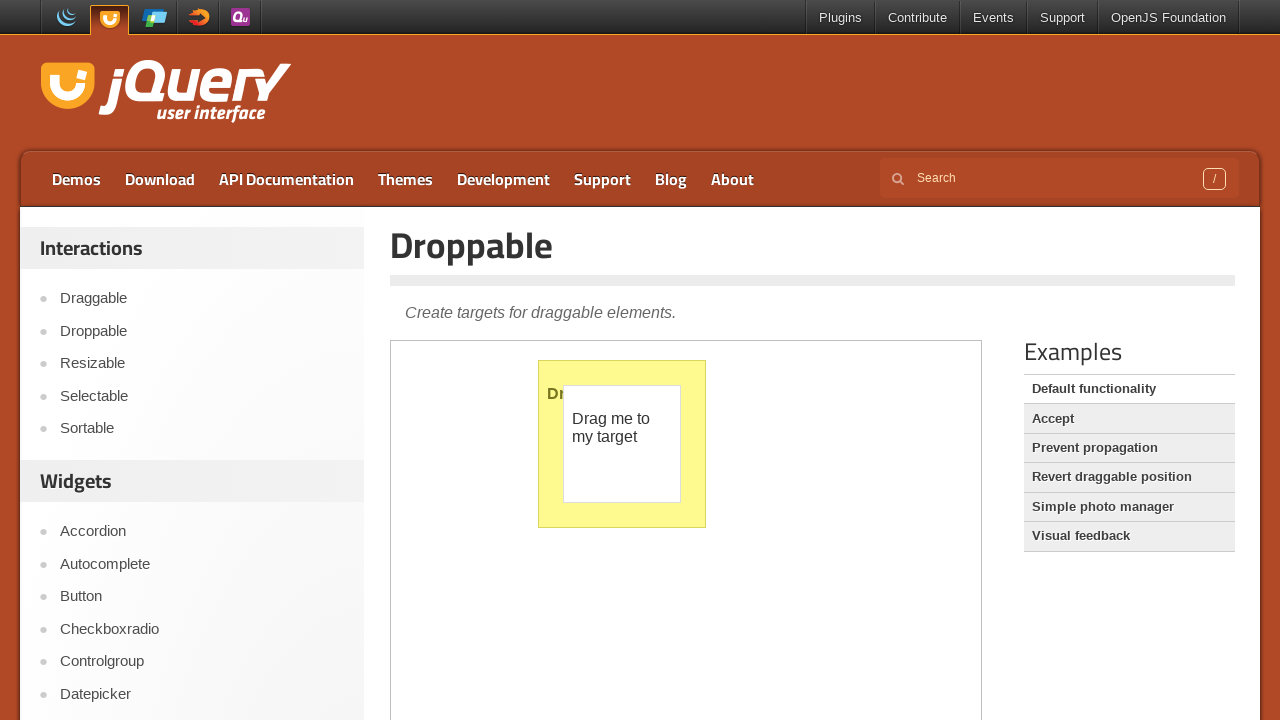

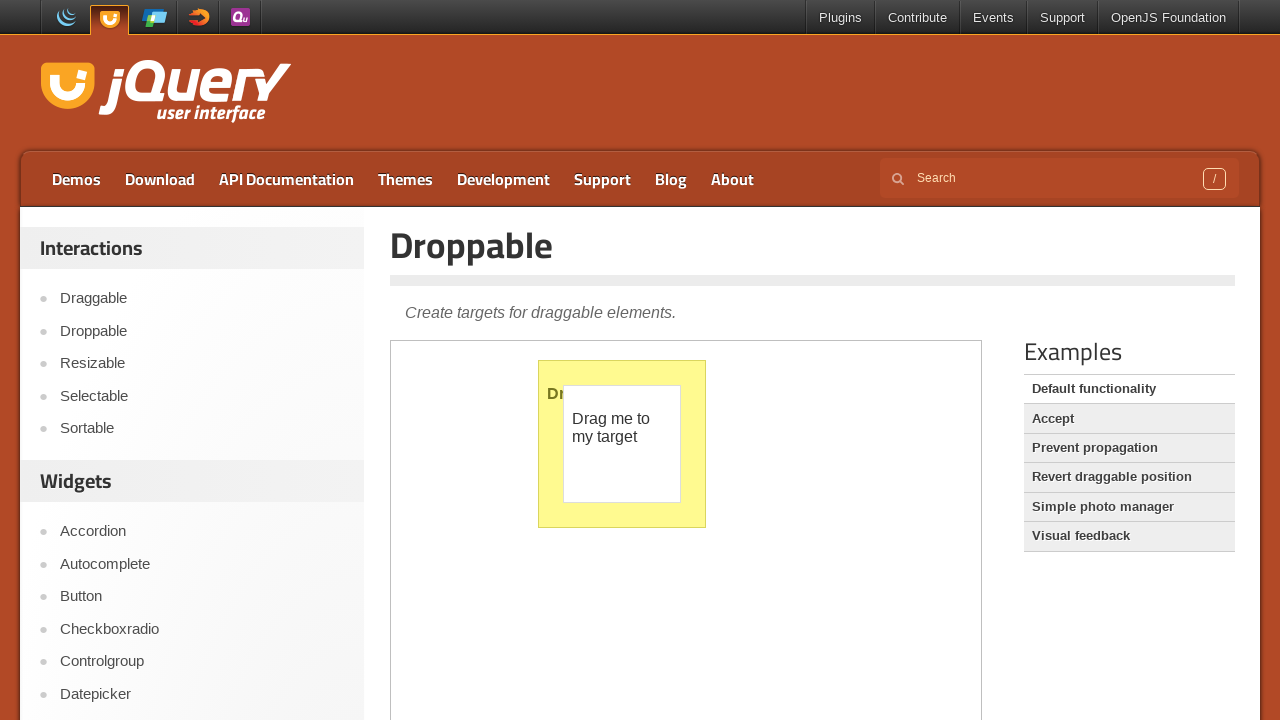